Tests increasing the size value by pressing the right arrow key three times on the size slider

Starting URL: https://labasse.github.io/fruits/portrait.html

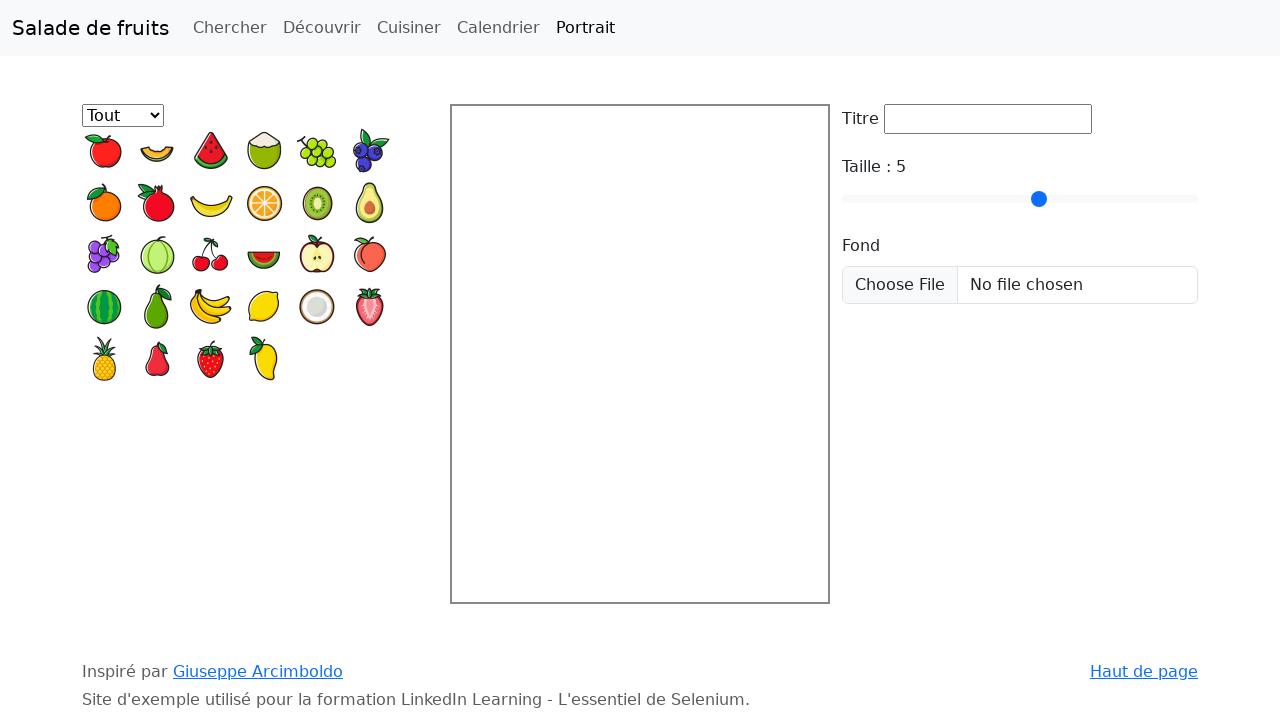

Clicked on the size slider element at (1020, 199) on #taille
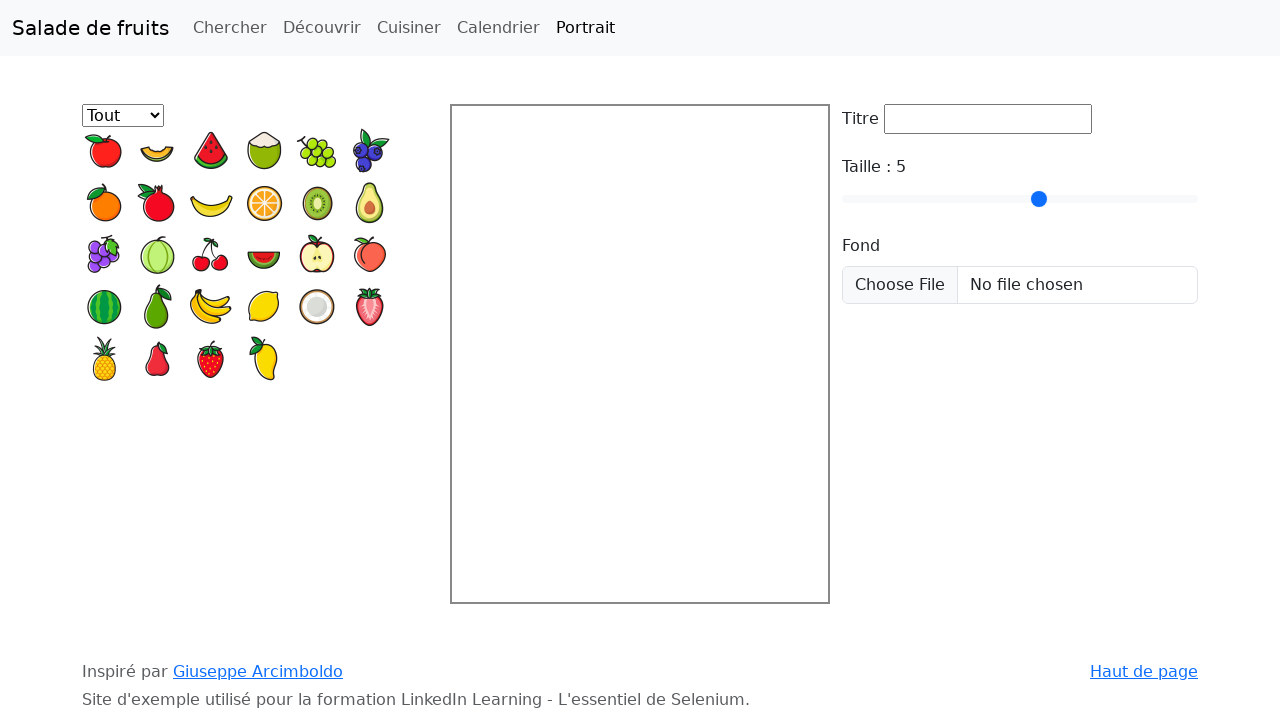

Pressed right arrow key once to increase size value on #taille
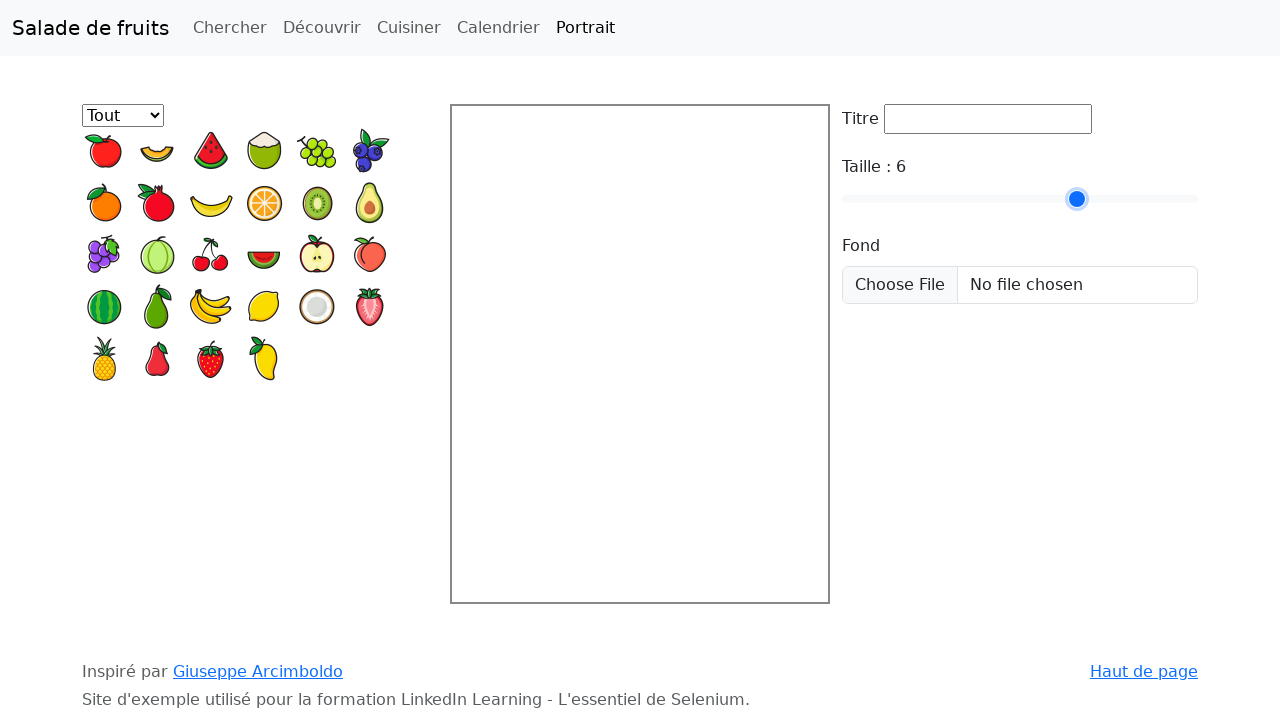

Pressed right arrow key twice to increase size value on #taille
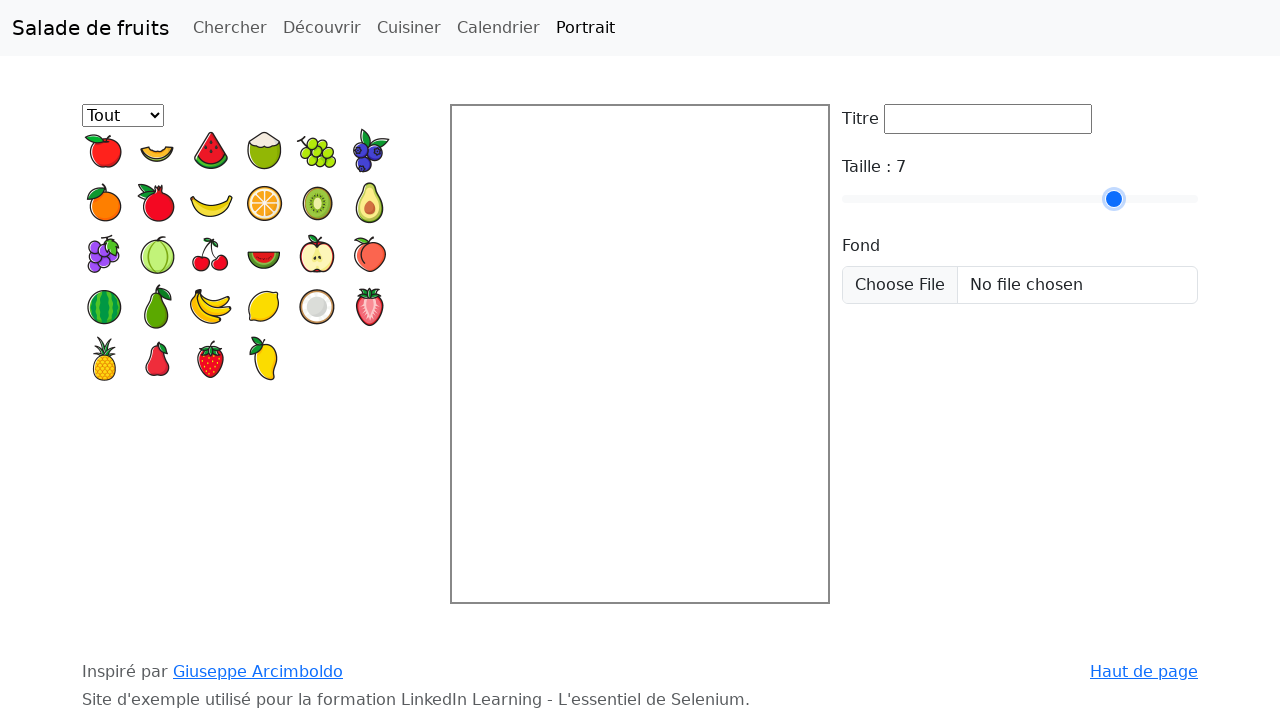

Pressed right arrow key three times to increase size value on #taille
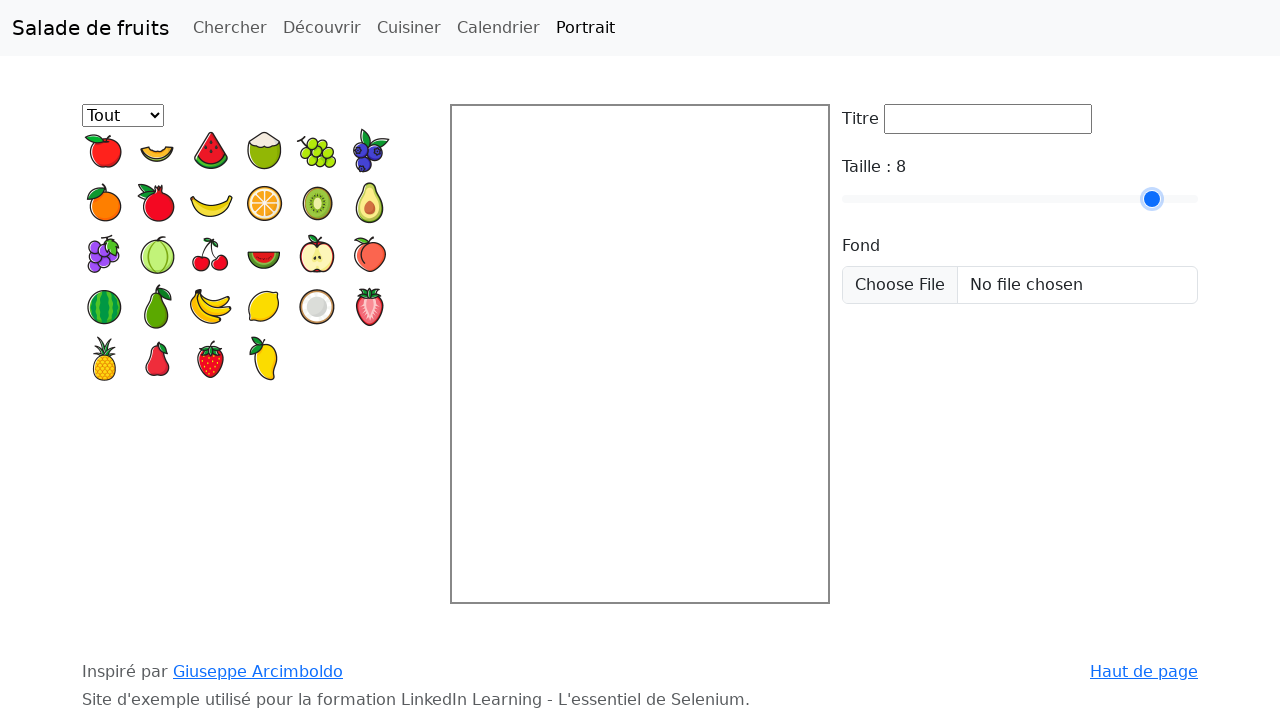

Waited for the size value element to update
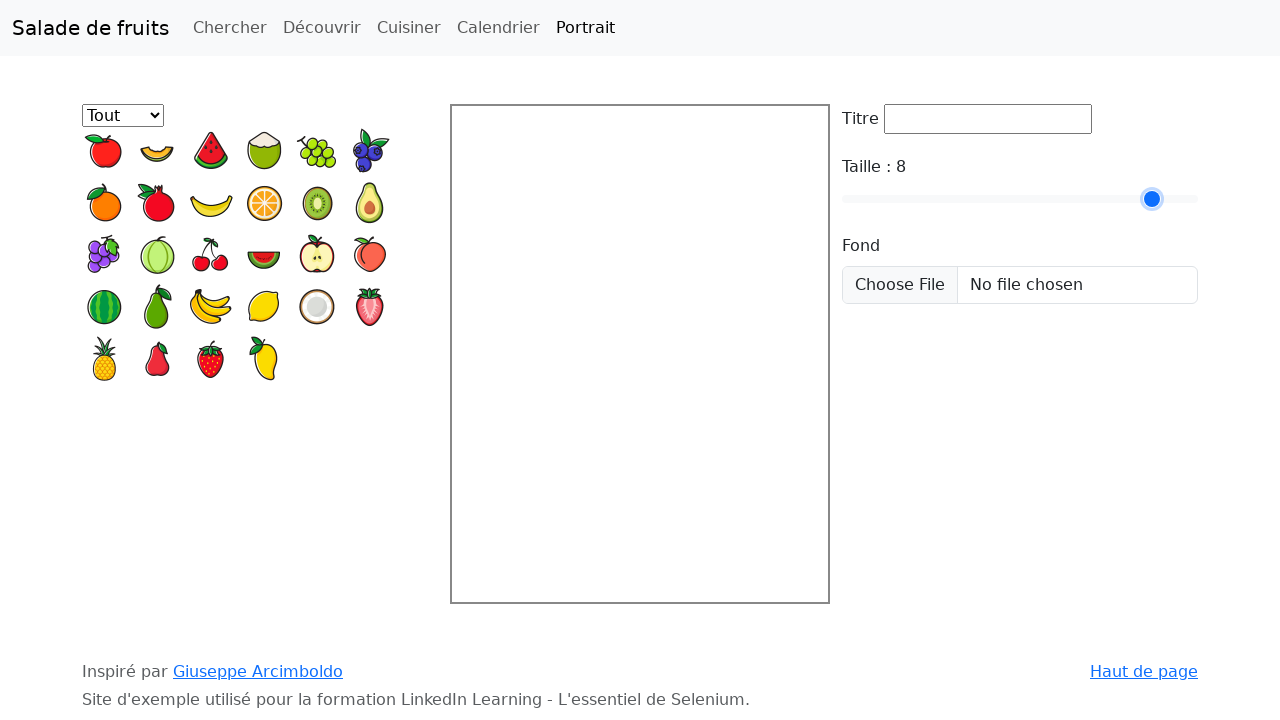

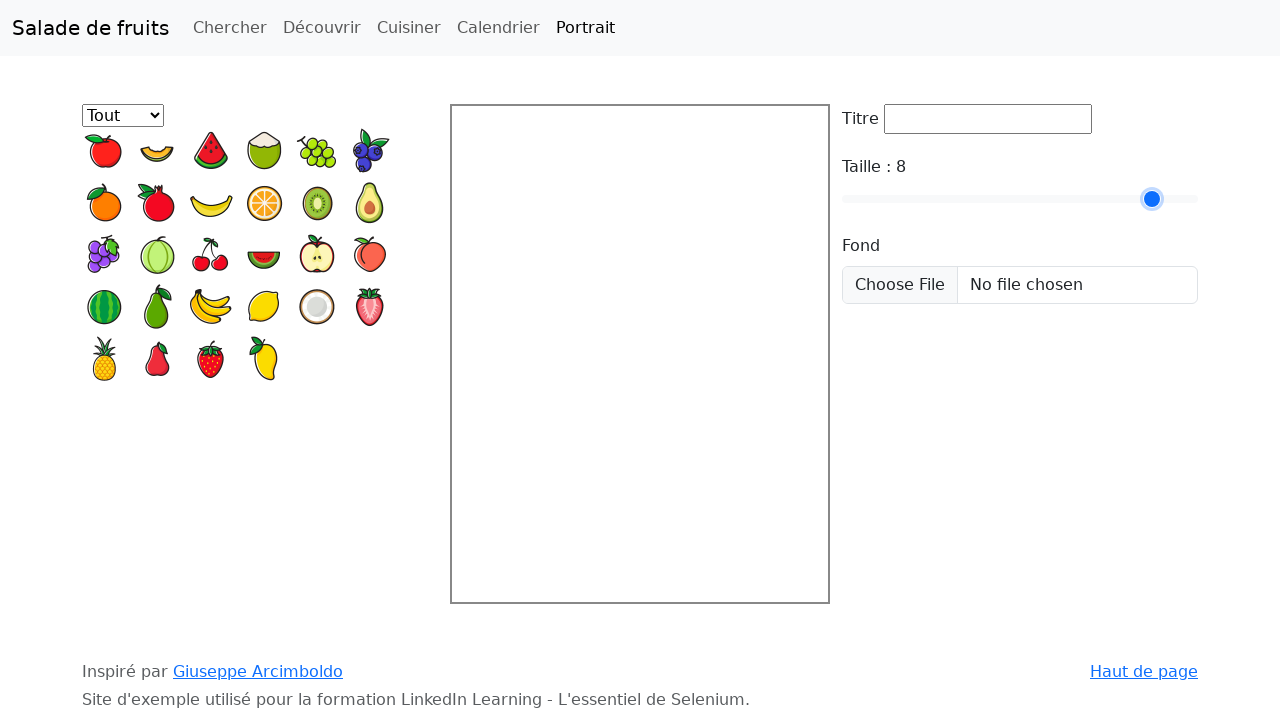